Tests the search functionality on an e-commerce store by entering a random product search term (mug, t-shirt, or notebook) and submitting the search form

Starting URL: https://prod-kurs.coderslab.pl

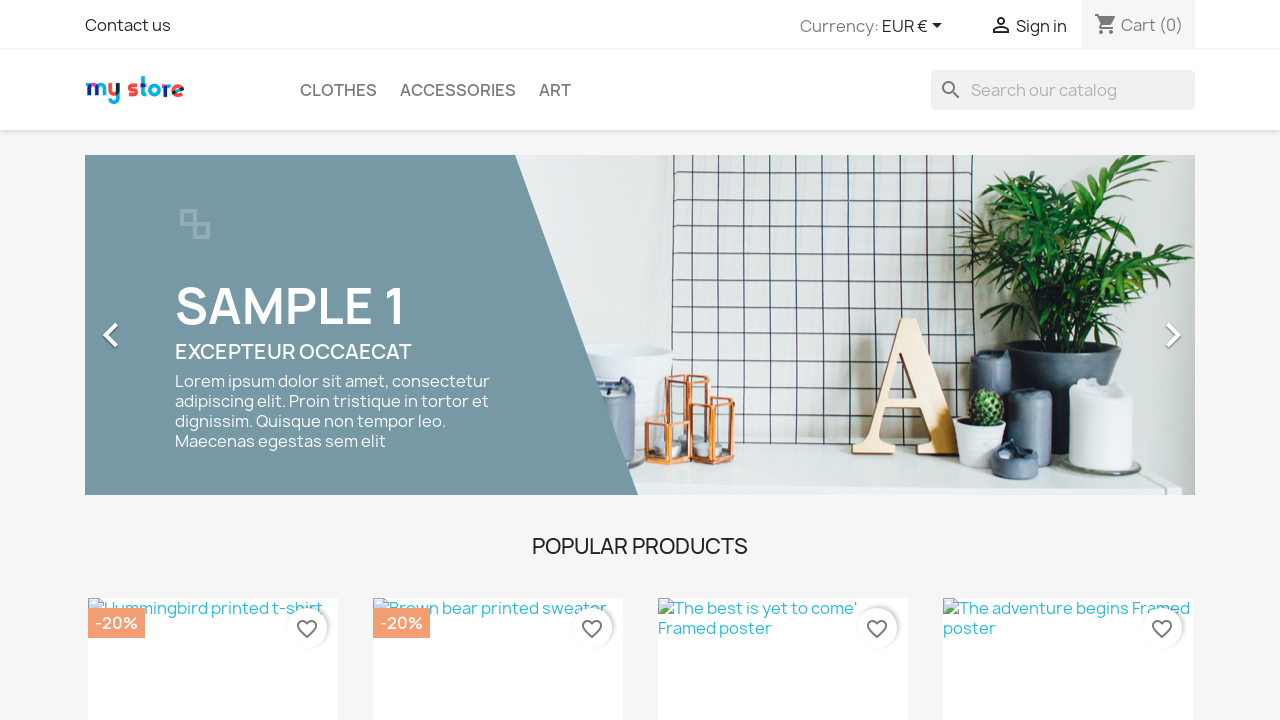

Navigated to e-commerce store homepage
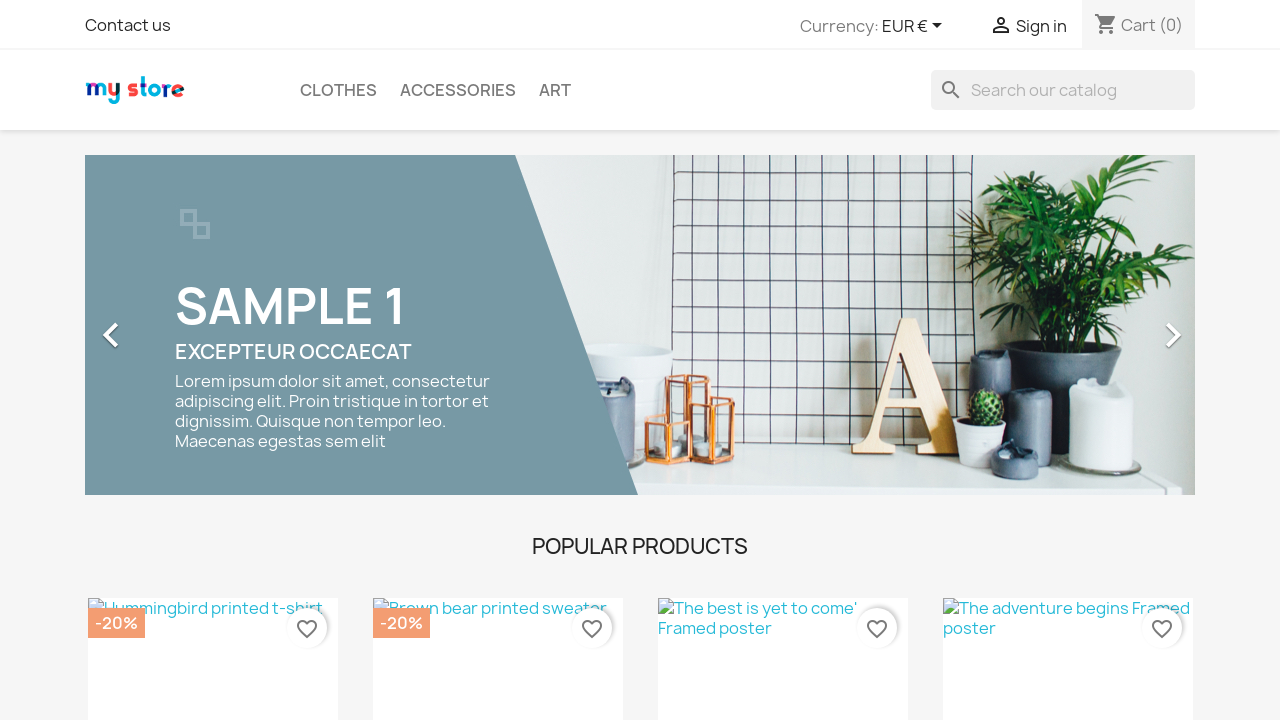

Filled search field with 't-shirt' on input[name='s']
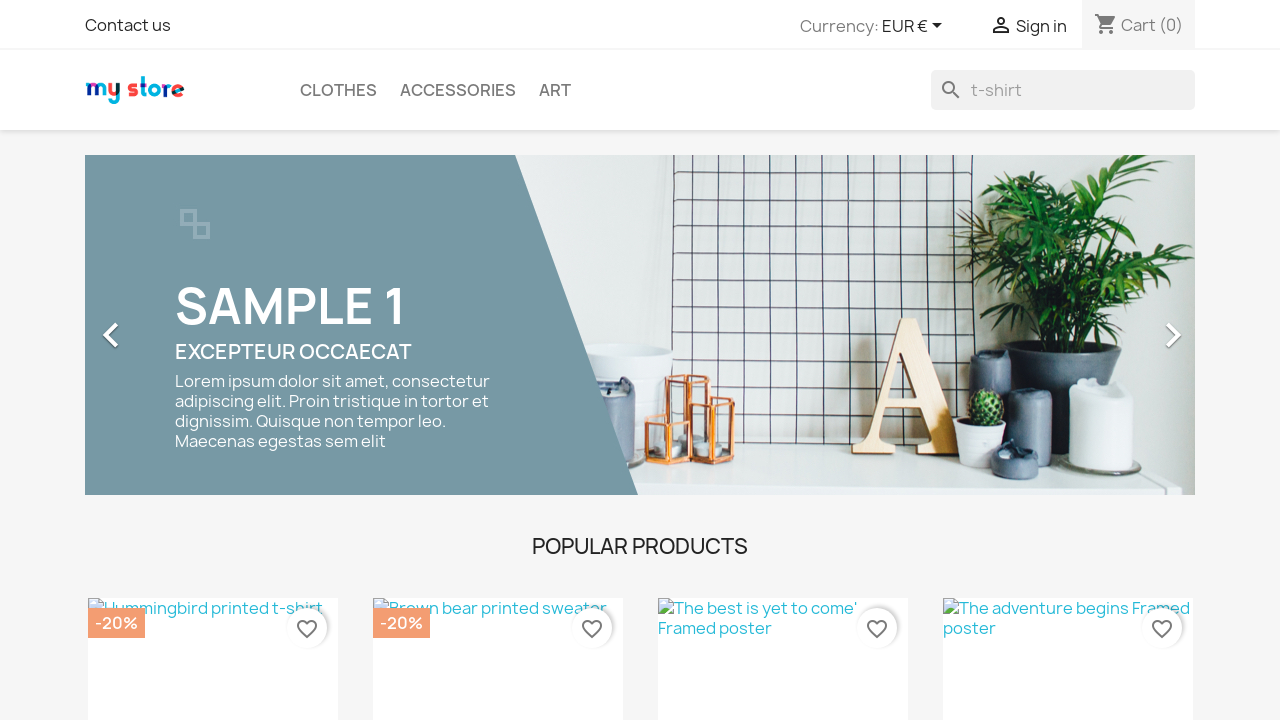

Submitted search form by pressing Enter on input[name='s']
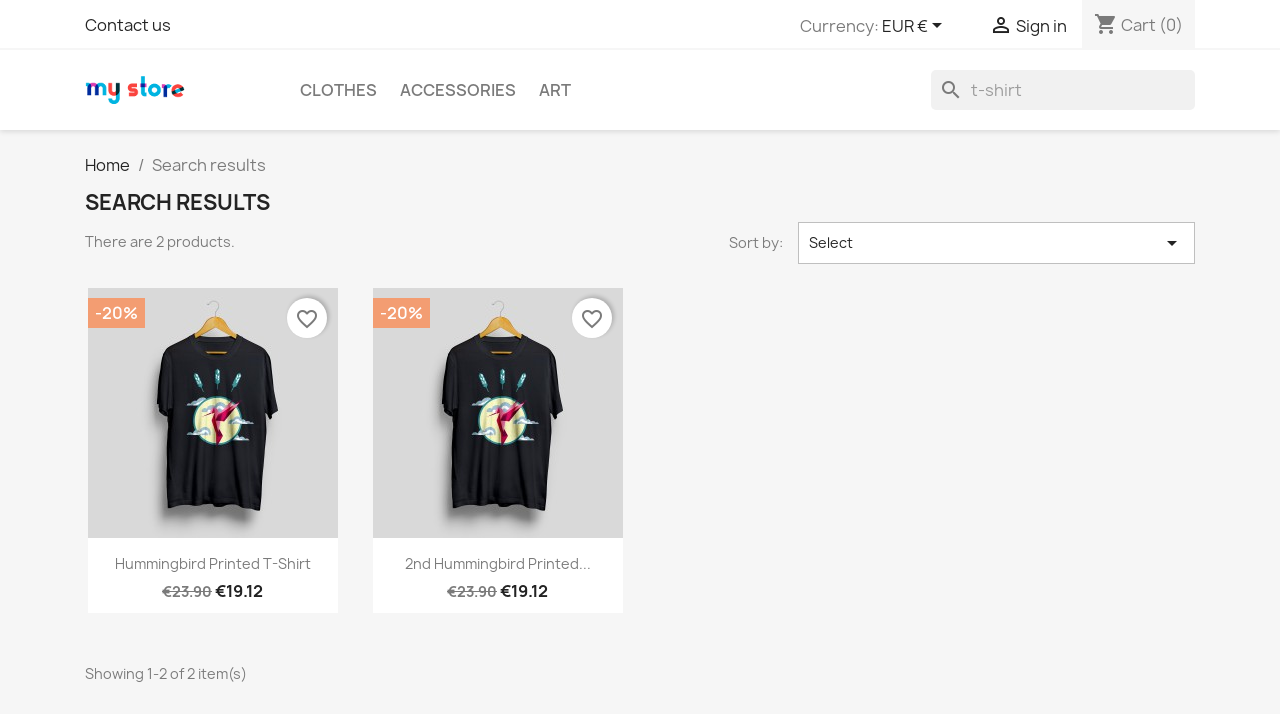

Search results page loaded successfully
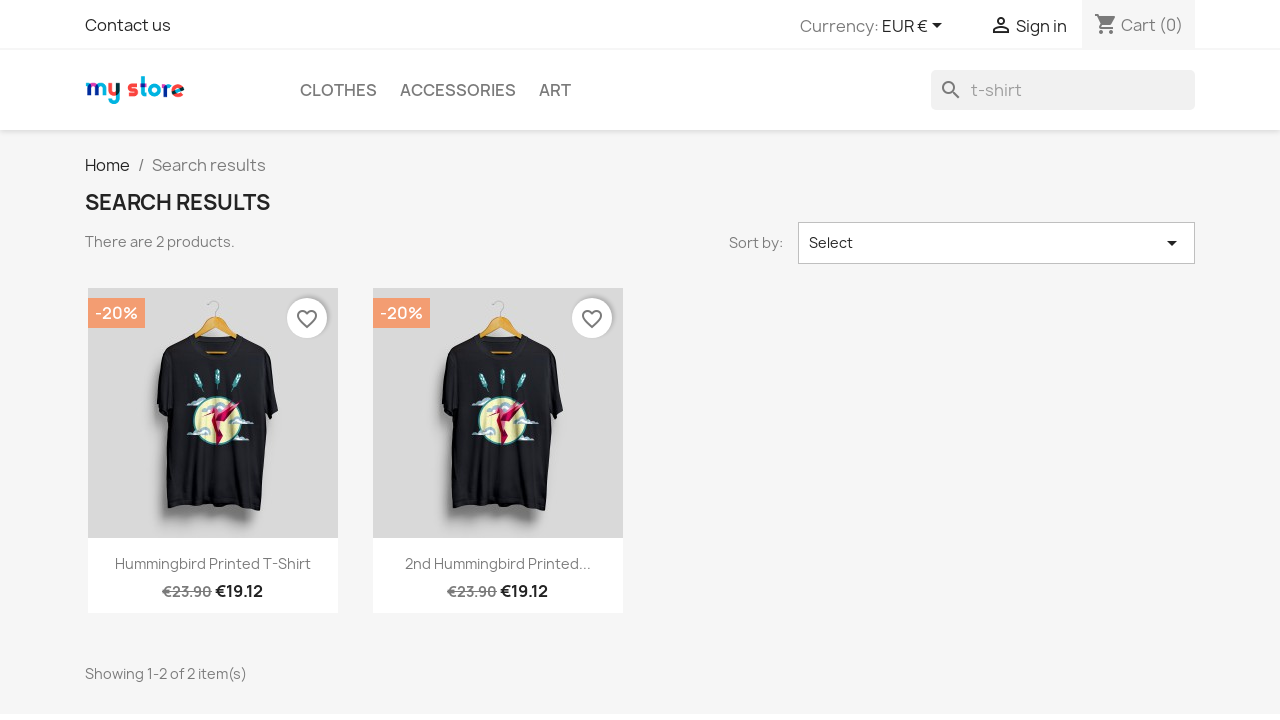

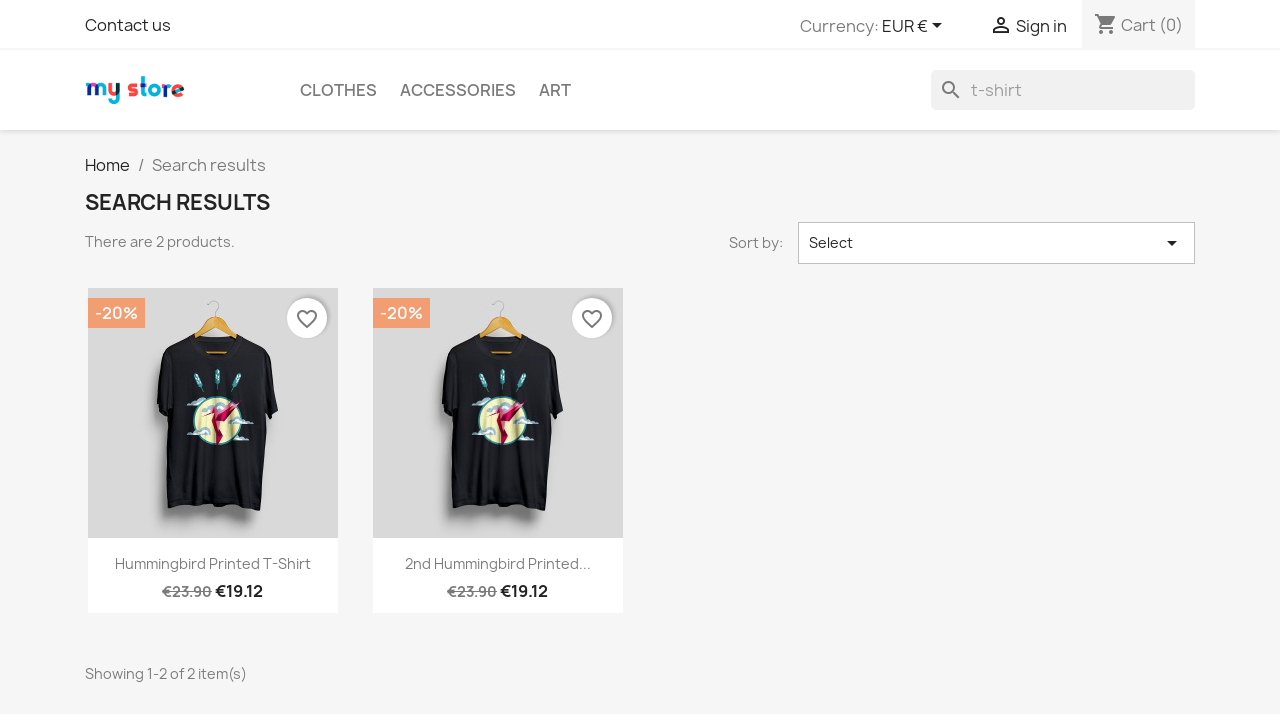